Navigates to Moovicart homepage and waits for the page to load. This appears to be an incomplete test stub that was intended to identify logout functionality.

Starting URL: https://moovicart.com

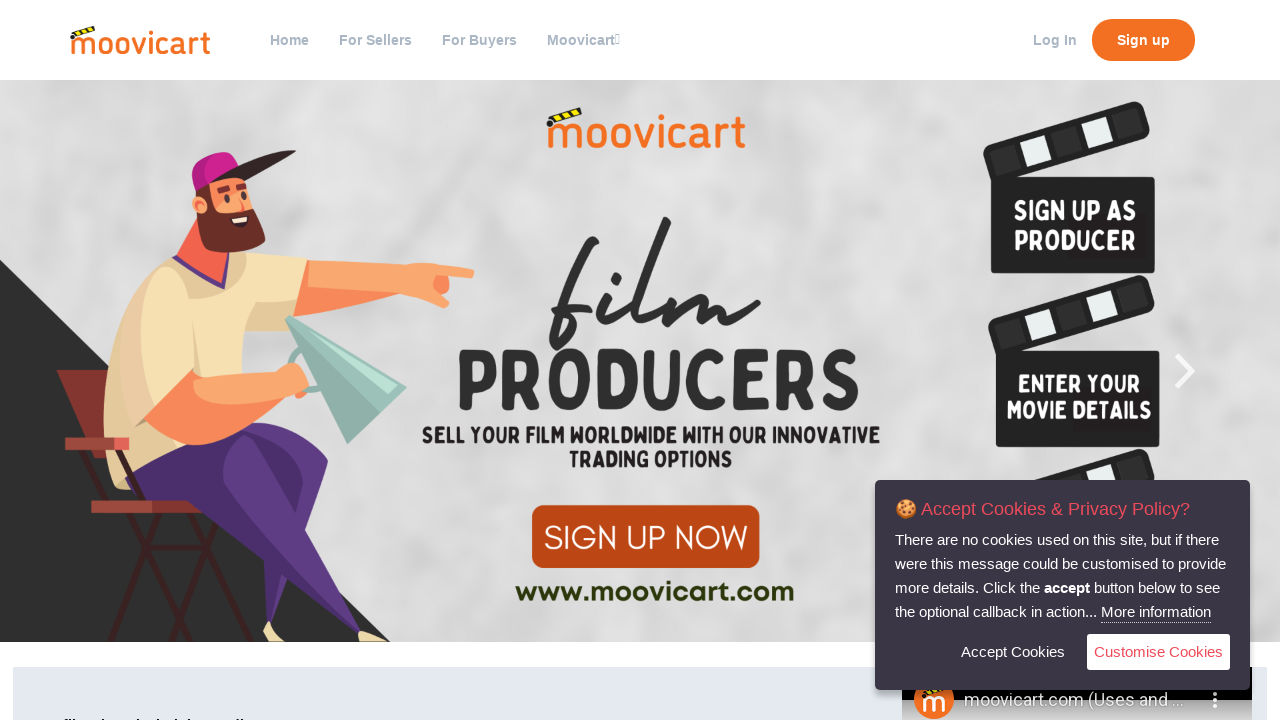

Waited for Moovicart homepage to load (DOM content loaded)
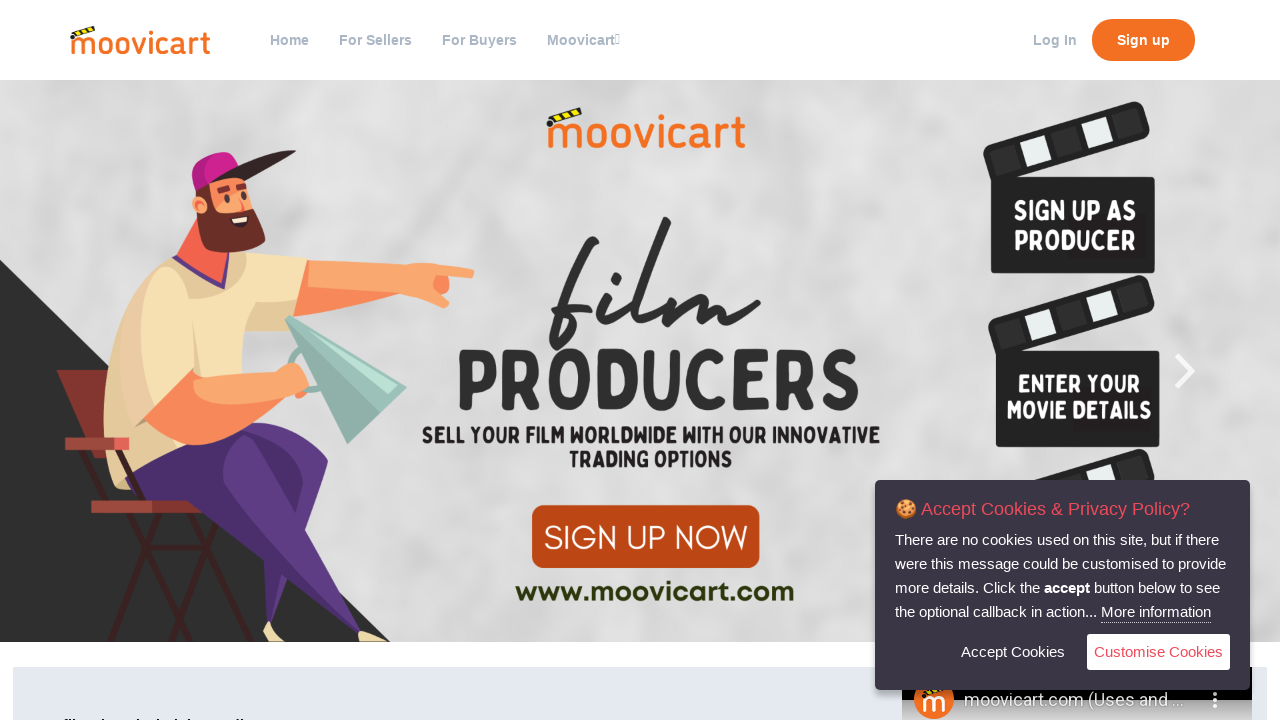

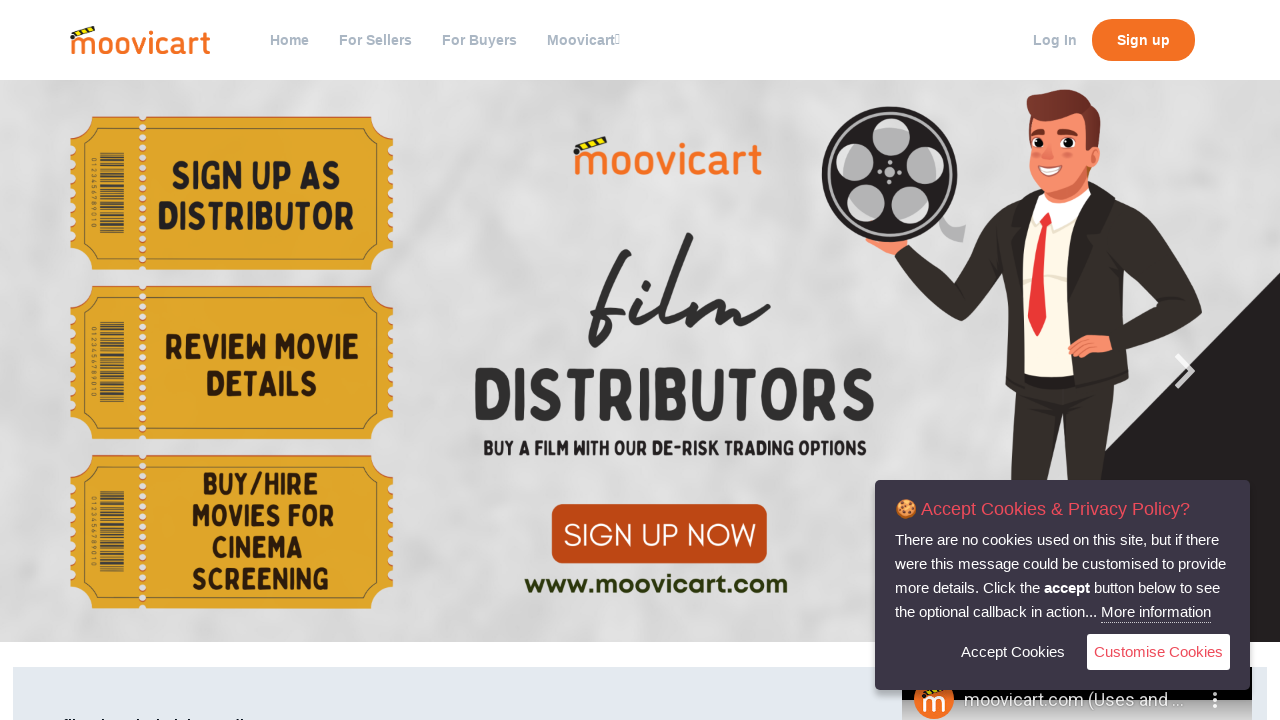